Tests a math challenge form by reading a hidden attribute value, calculating the logarithm of a trigonometric expression, filling the answer, selecting checkbox and radio button options, and submitting the form.

Starting URL: http://suninjuly.github.io/get_attribute.html

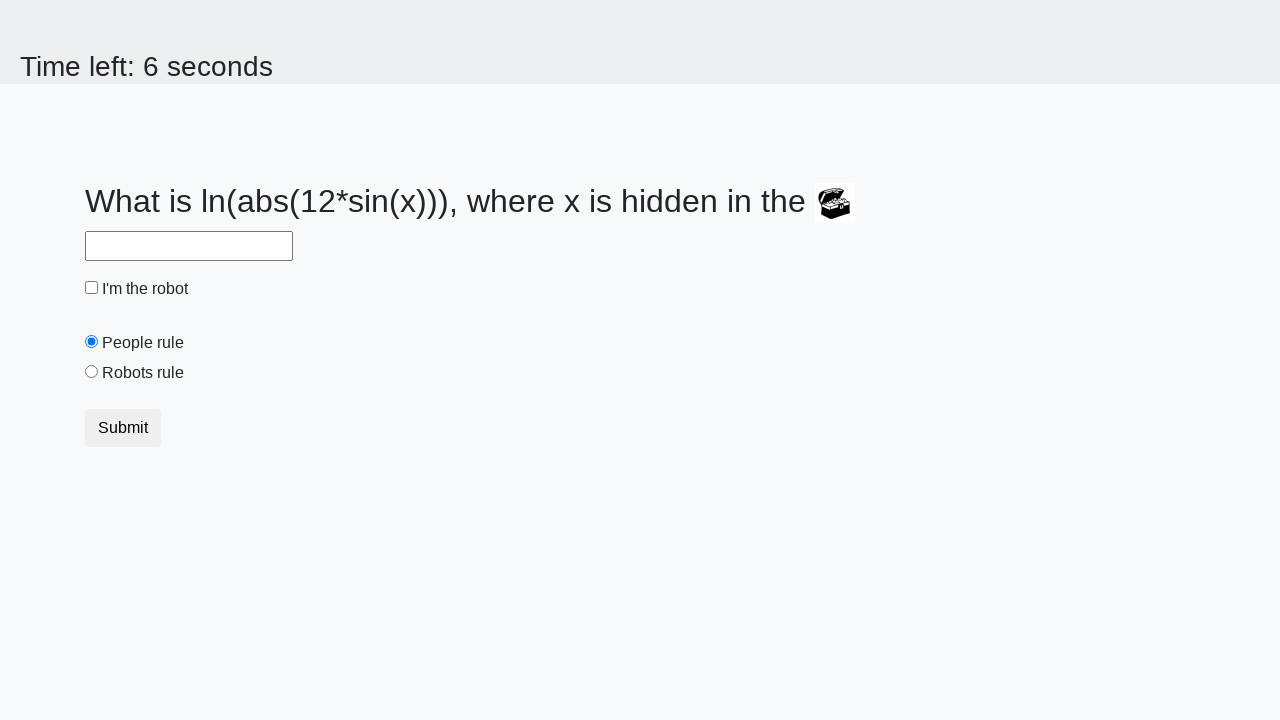

Retrieved hidden attribute 'valuex' from treasure element
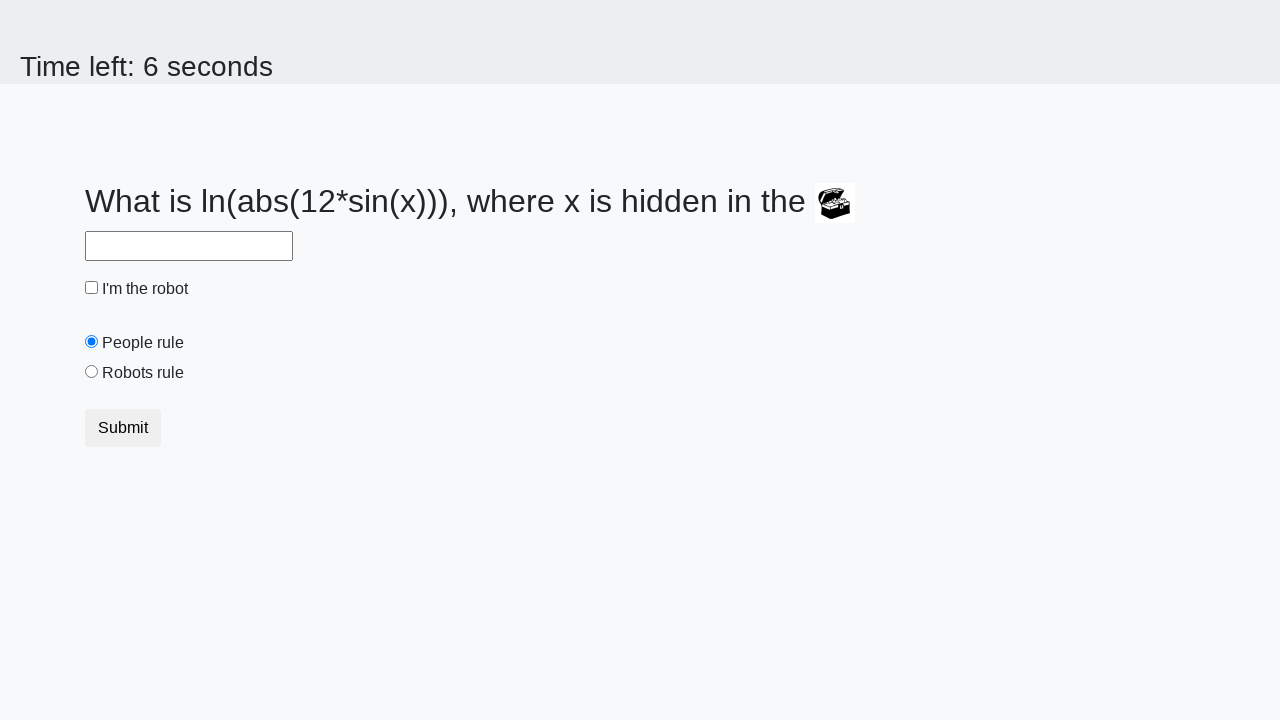

Calculated logarithm of trigonometric expression: log(12*sin(109)) = 2.2824753690713755
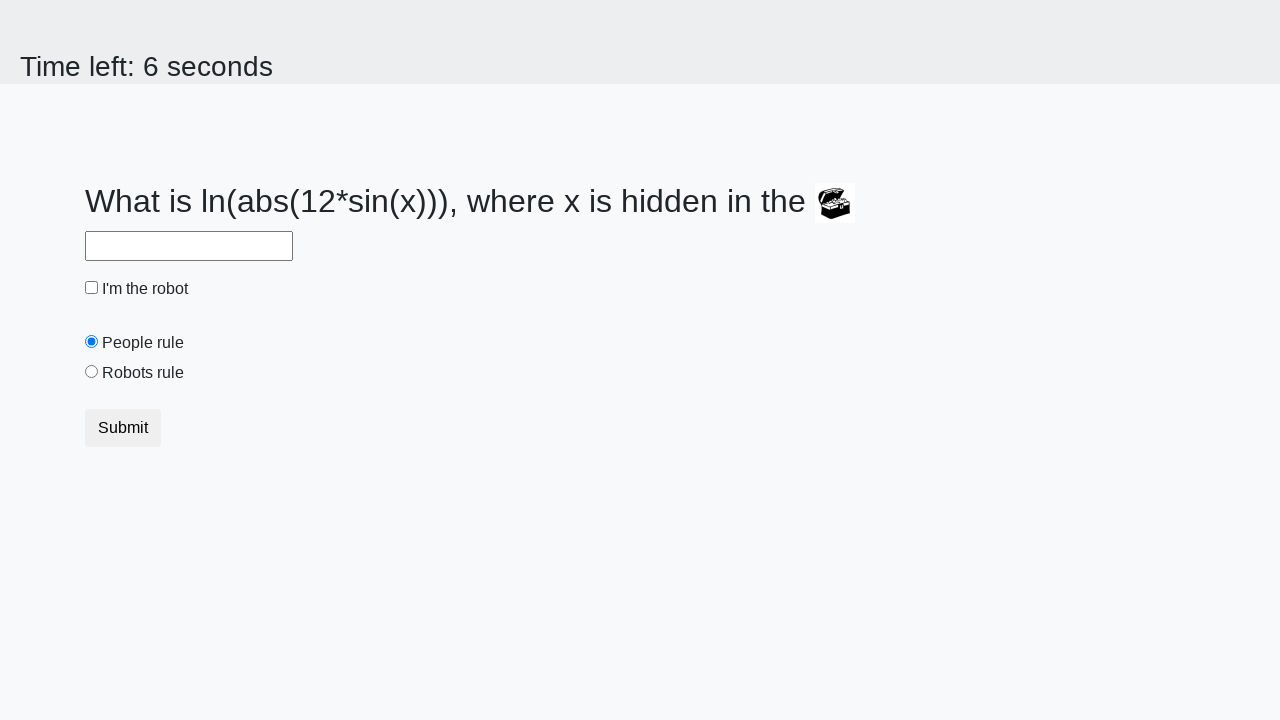

Filled answer field with calculated value: 2.2824753690713755 on #answer
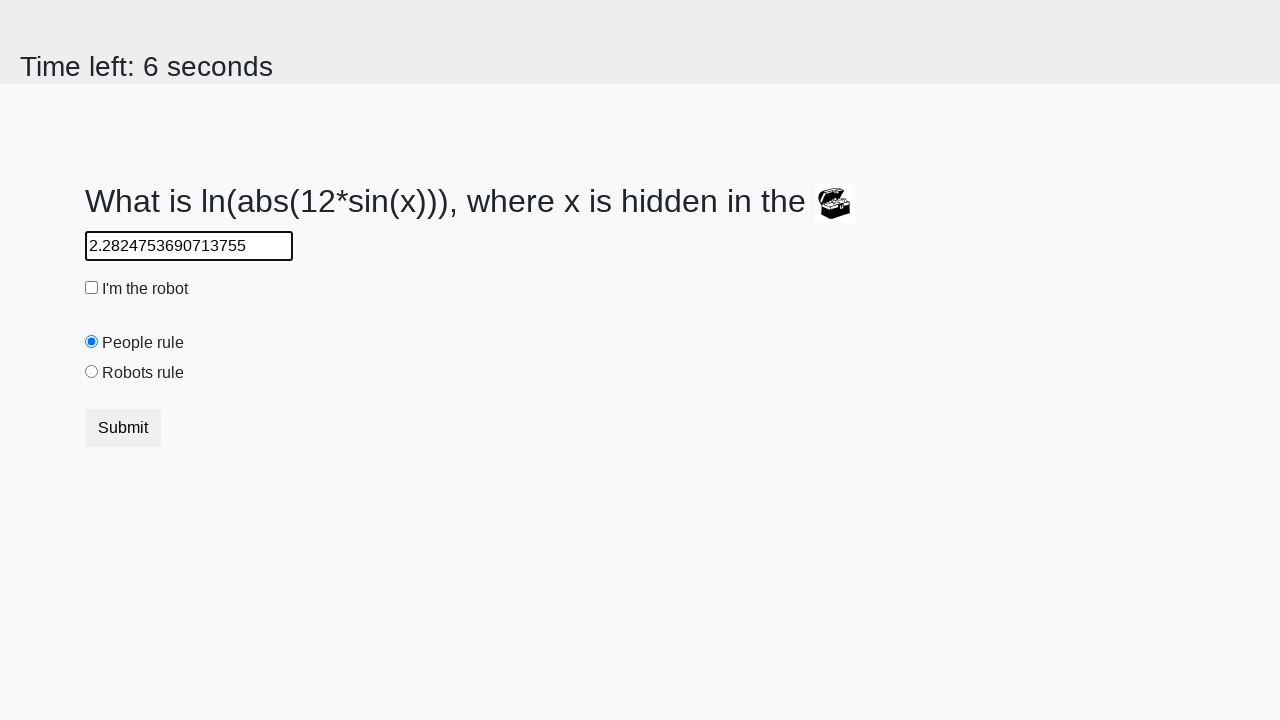

Clicked robot checkbox at (92, 288) on #robotCheckbox
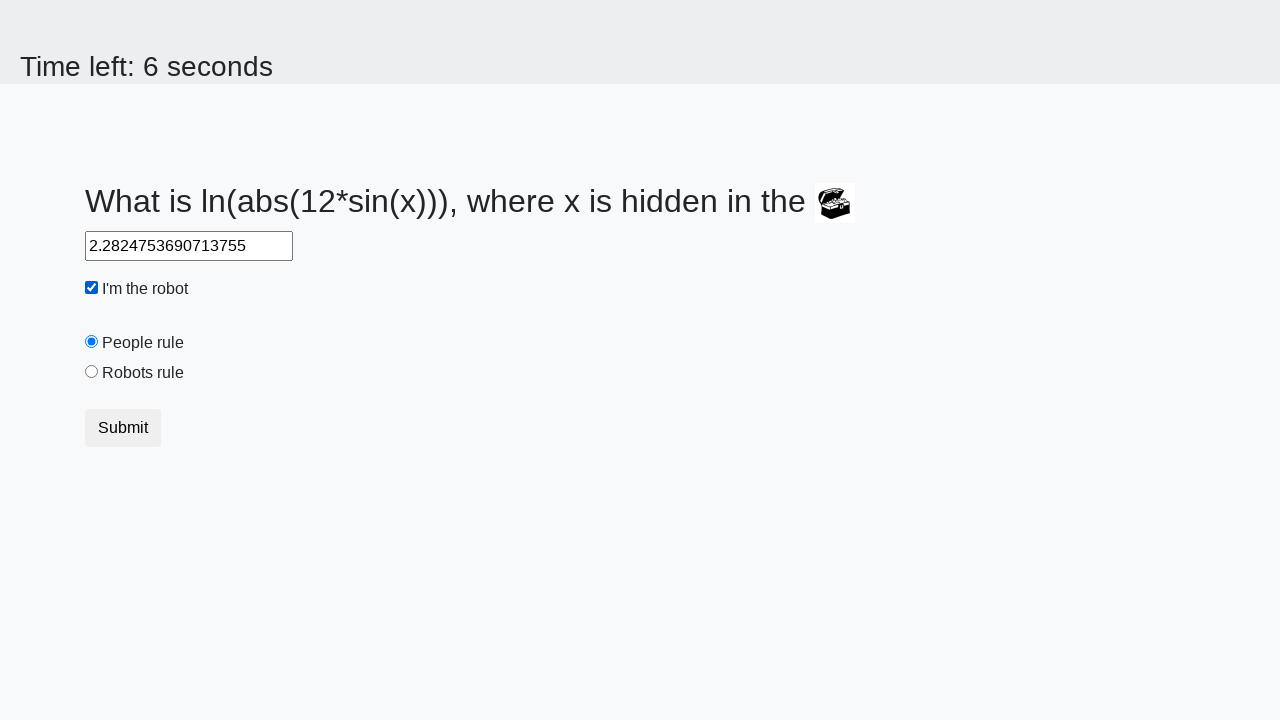

Selected 'robots rule' radio button at (92, 372) on #robotsRule
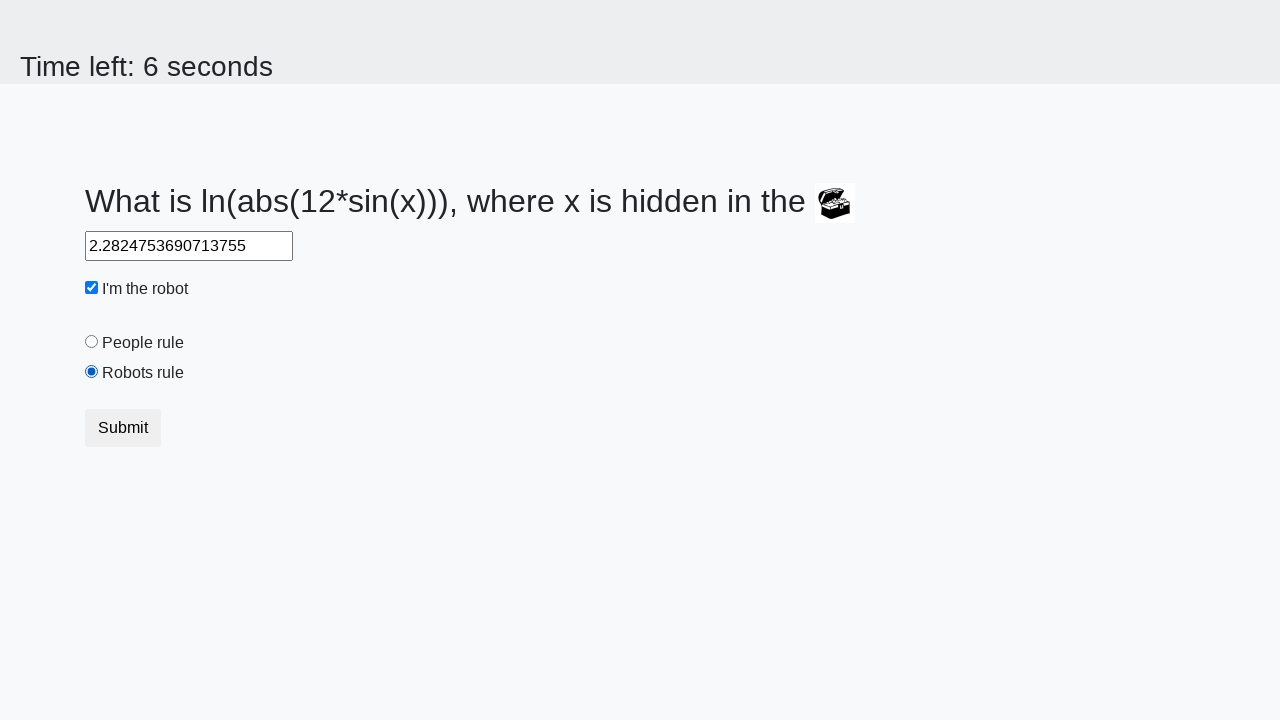

Clicked submit button to submit form at (123, 428) on button.btn
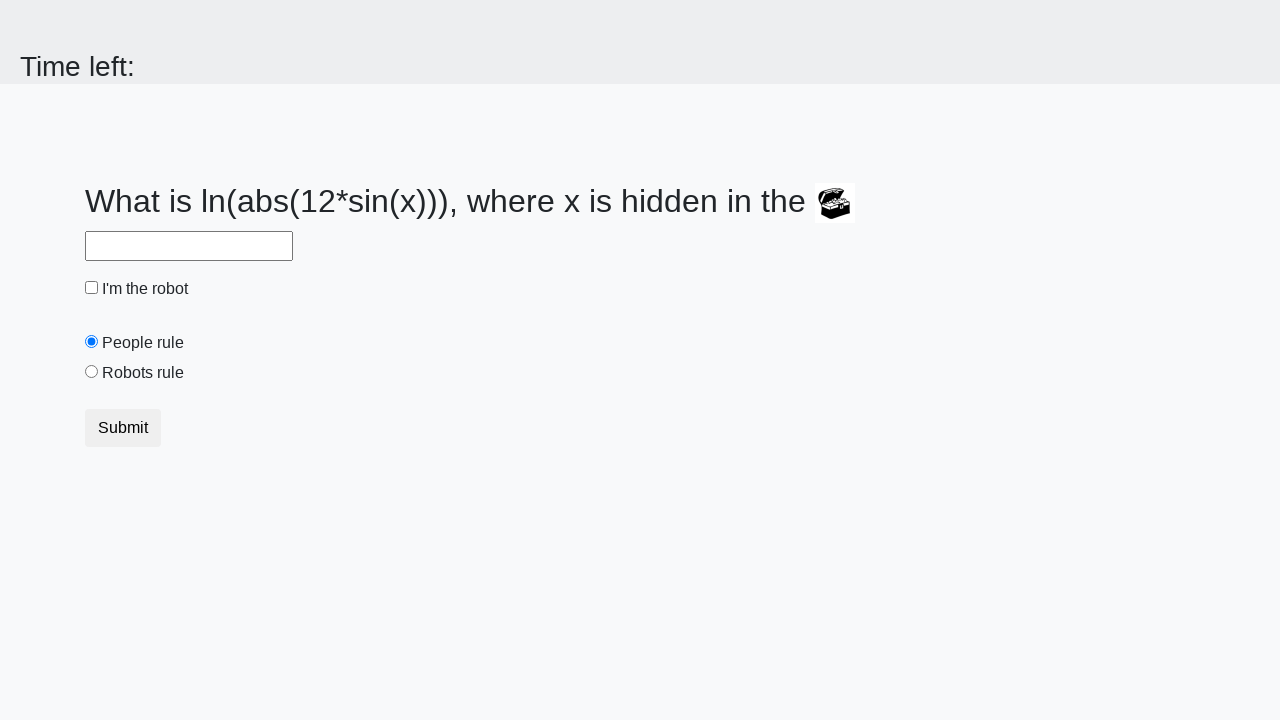

Waited 2 seconds for form submission to complete
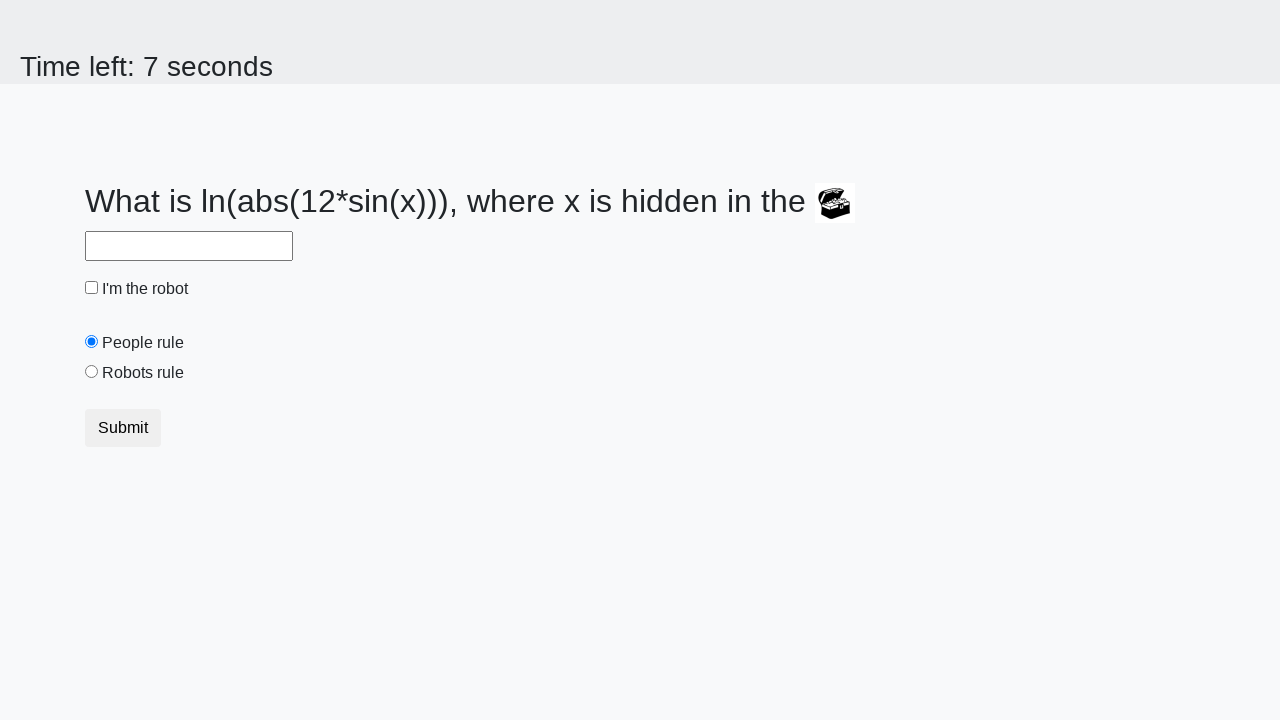

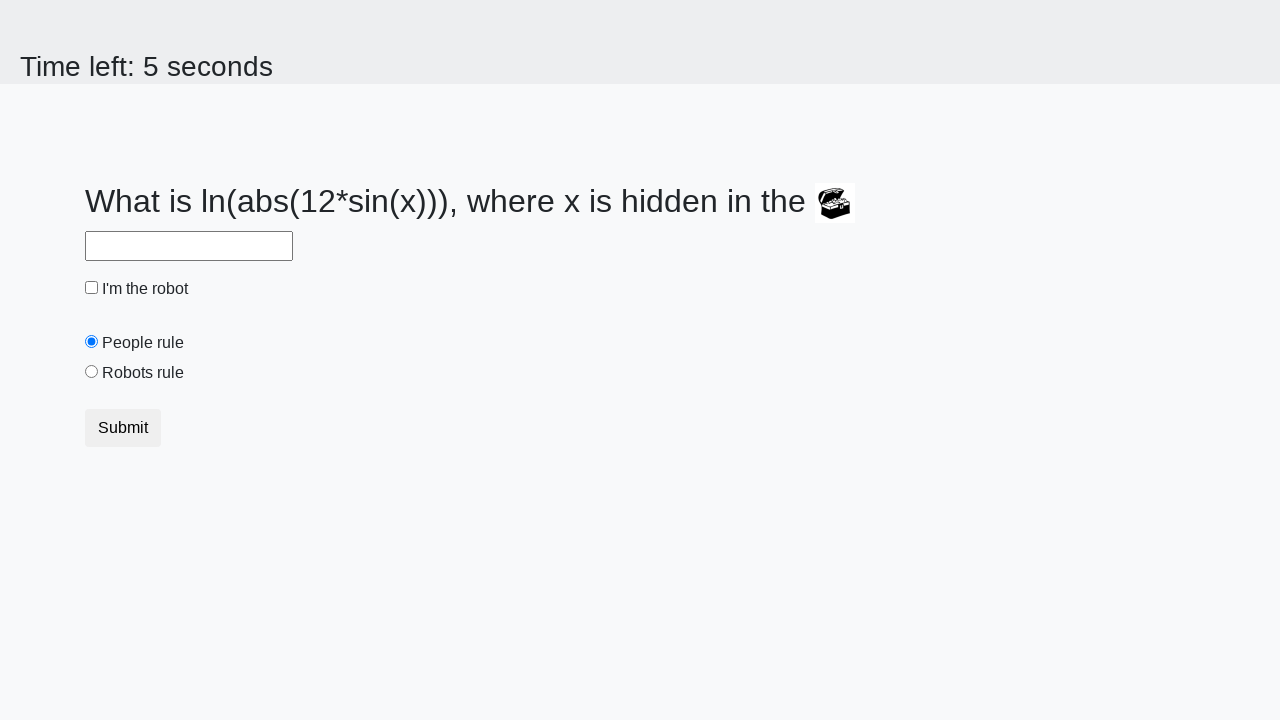